Tests browser tab handling by opening multiple tabs via button clicks, switching between them, and verifying page content loads correctly on each new tab.

Starting URL: https://v1.training-support.net/selenium/tab-opener

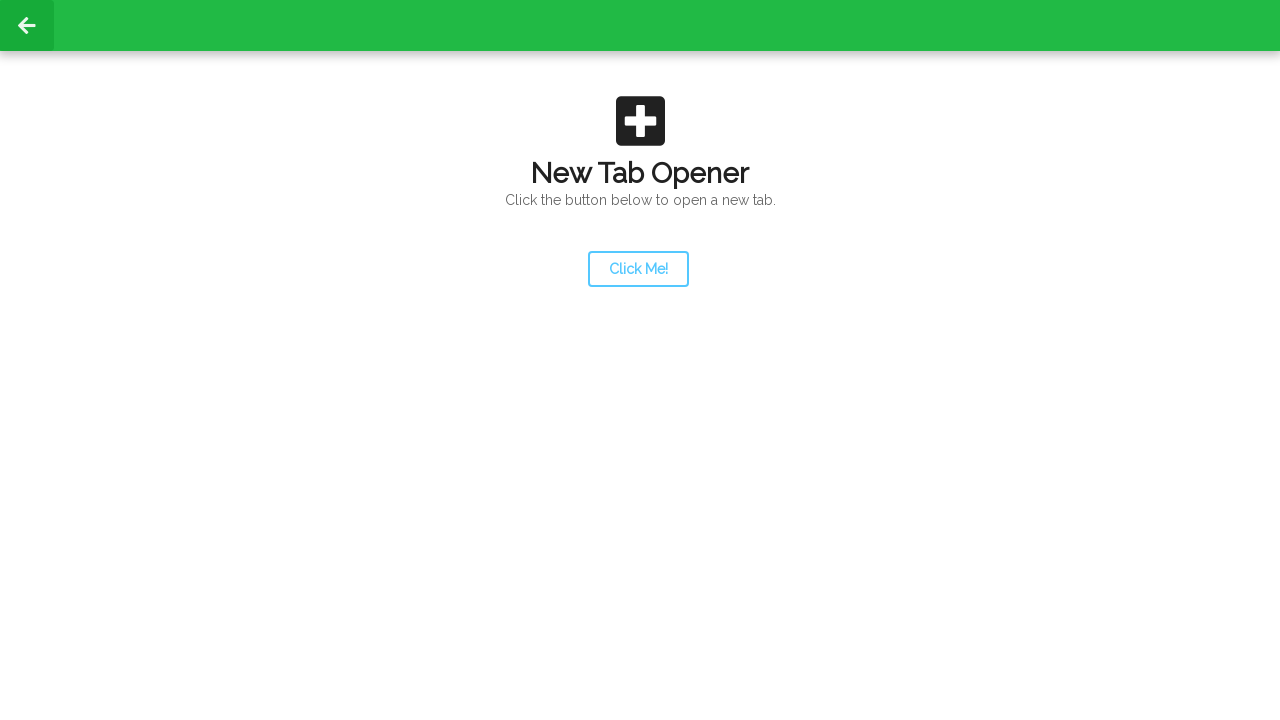

Clicked launcher button to open a new tab at (638, 269) on #launcher
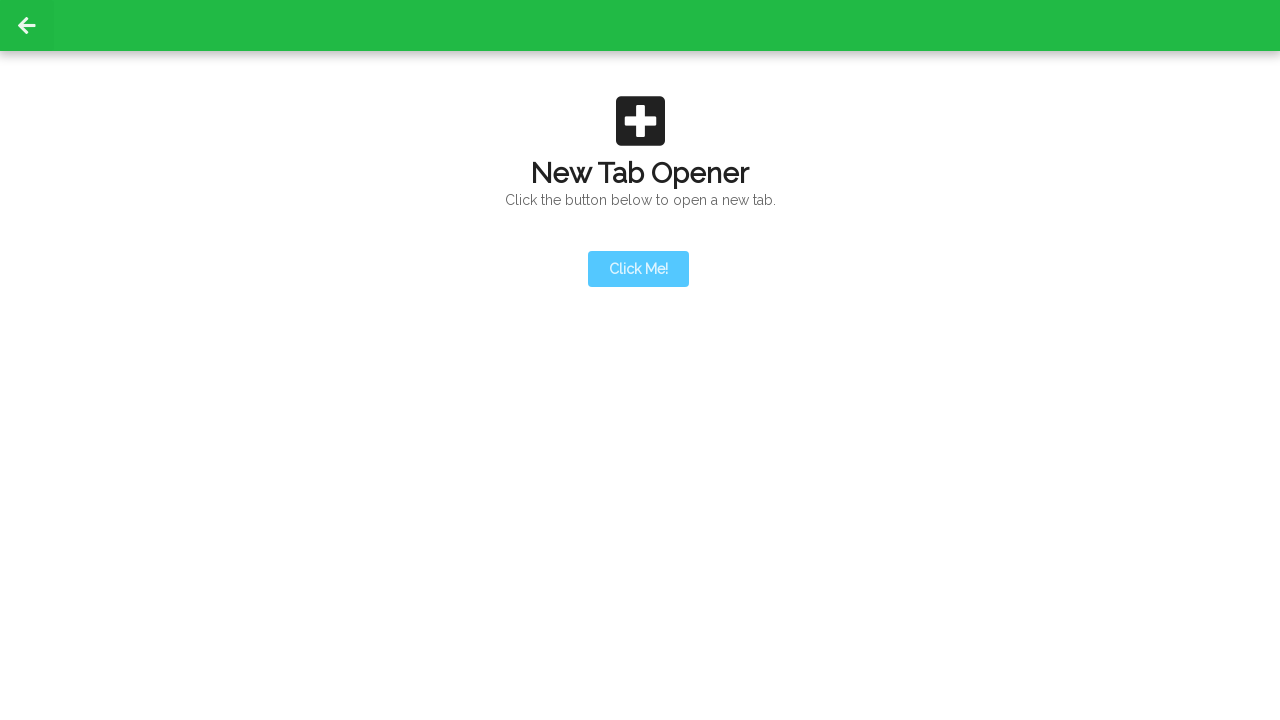

Second tab opened and captured
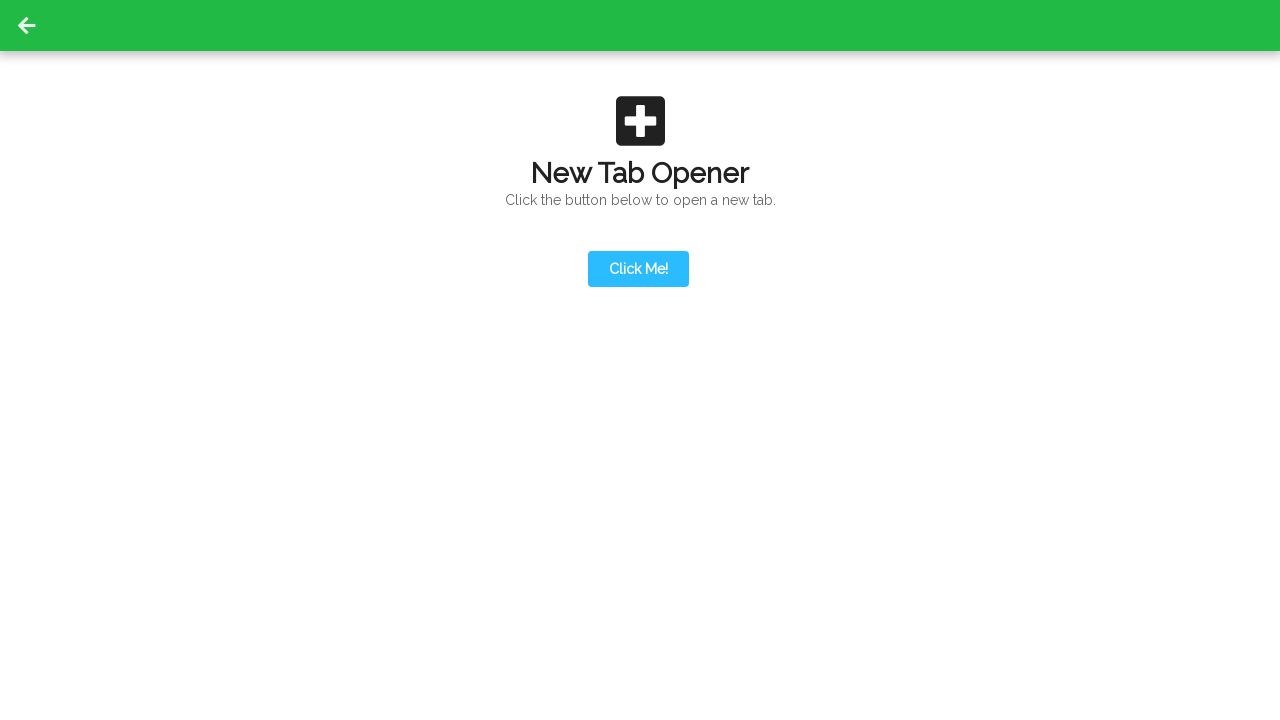

Second tab fully loaded
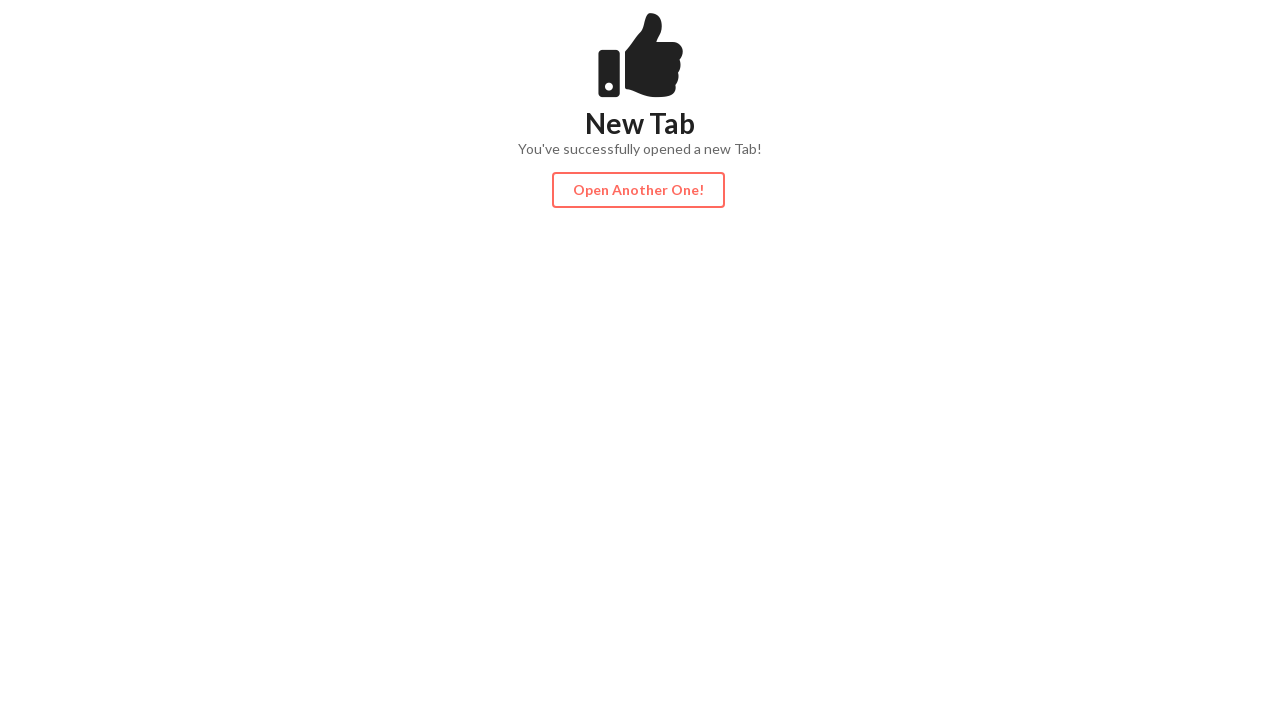

Action button is visible on second tab
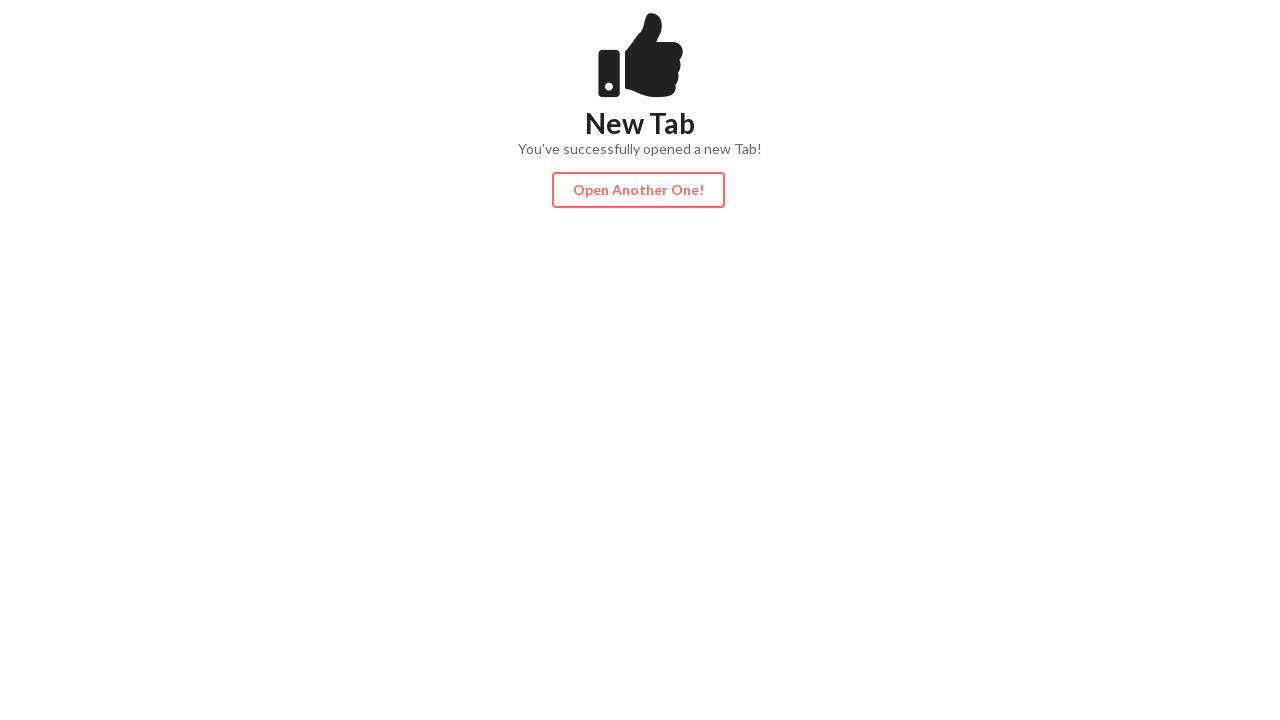

Clicked action button on second tab to open third tab at (638, 190) on #actionButton
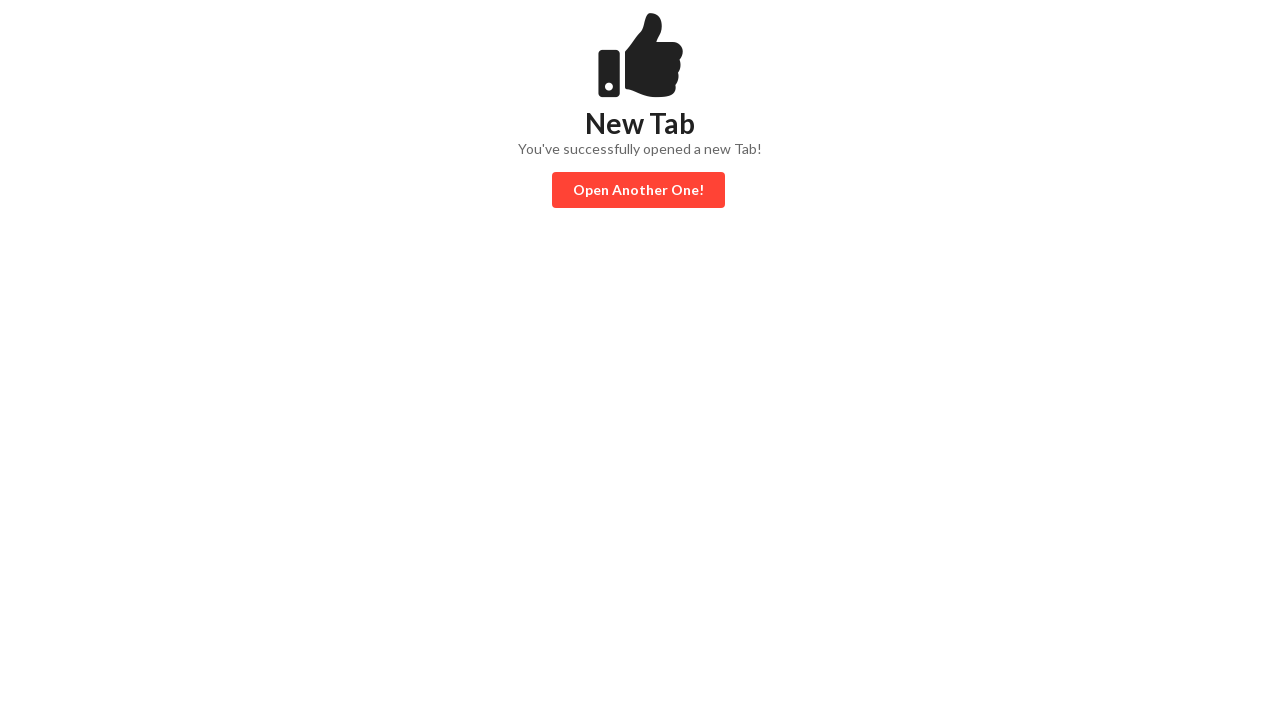

Third tab fully loaded
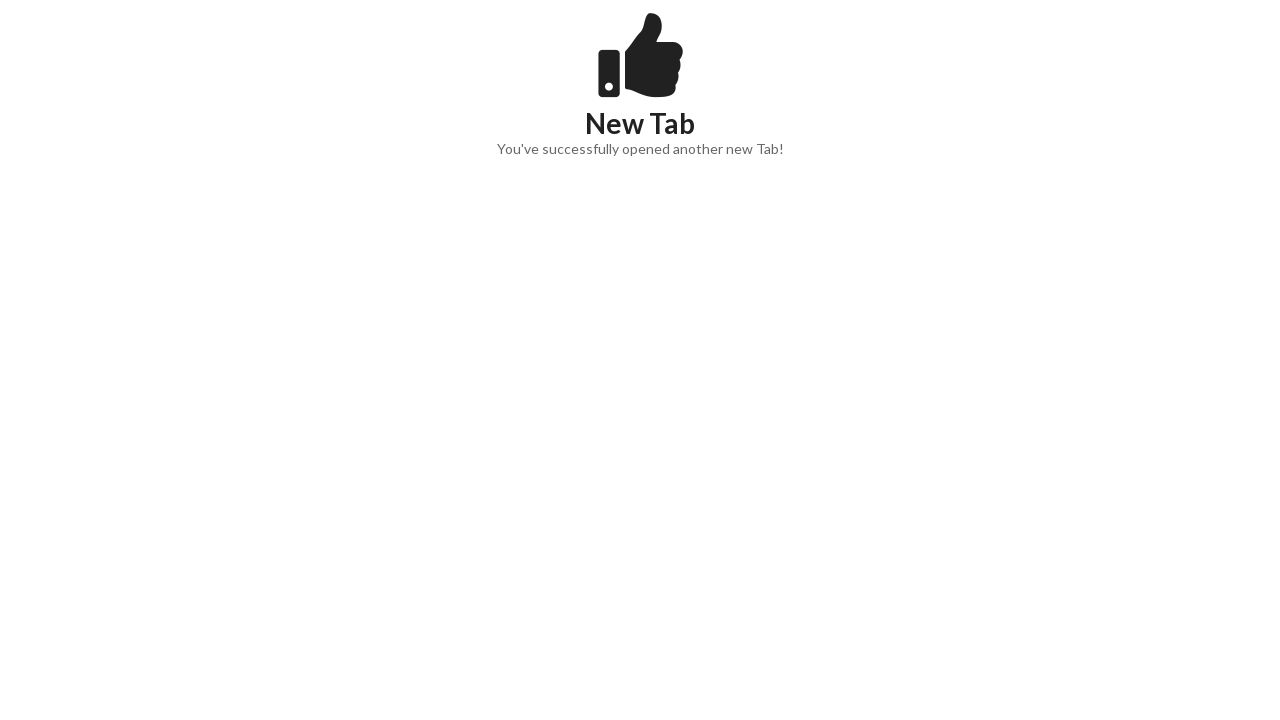

Content is visible on third tab
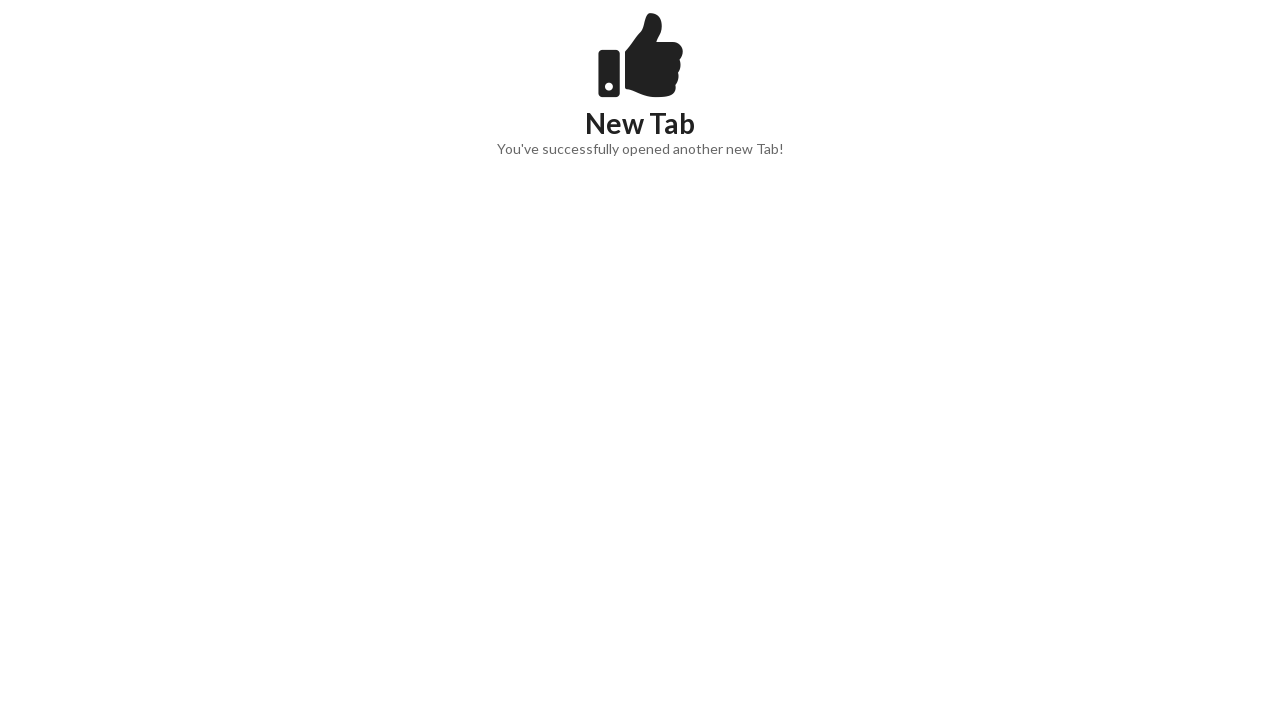

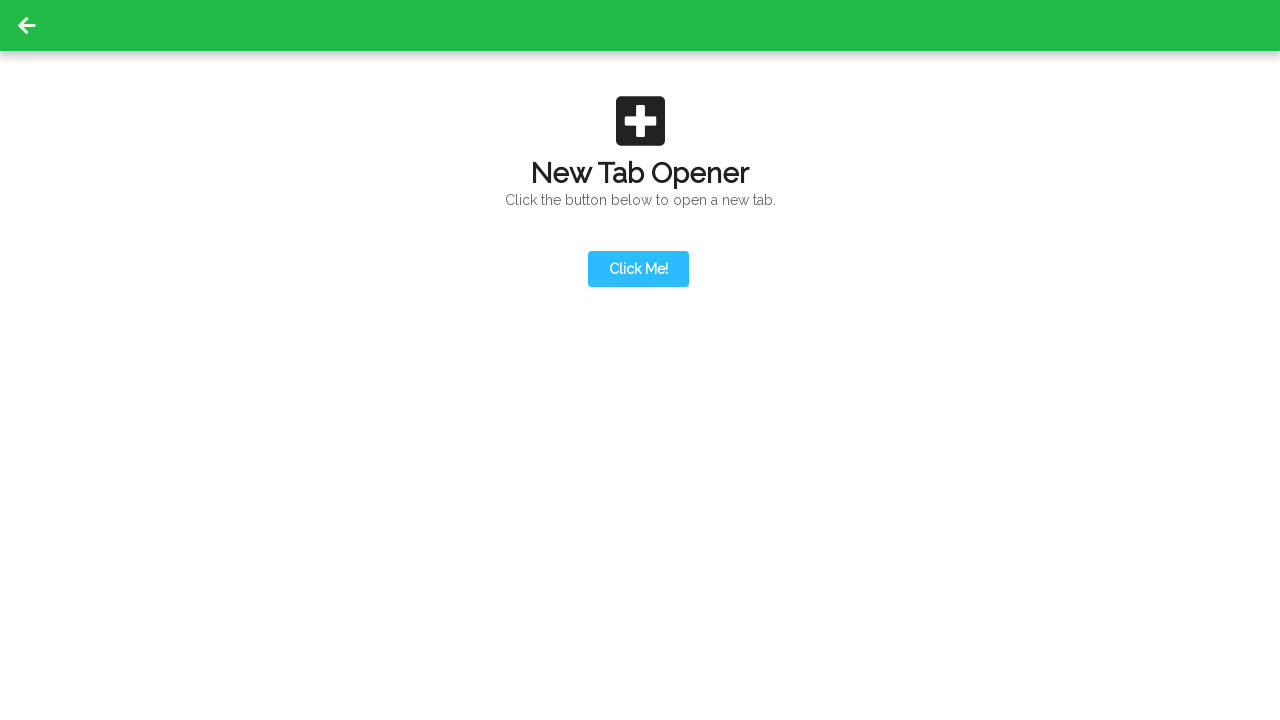